Tests iframe handling by switching to an iframe, verifying a button element, then switching back to main content

Starting URL: https://jqueryui.com/button/

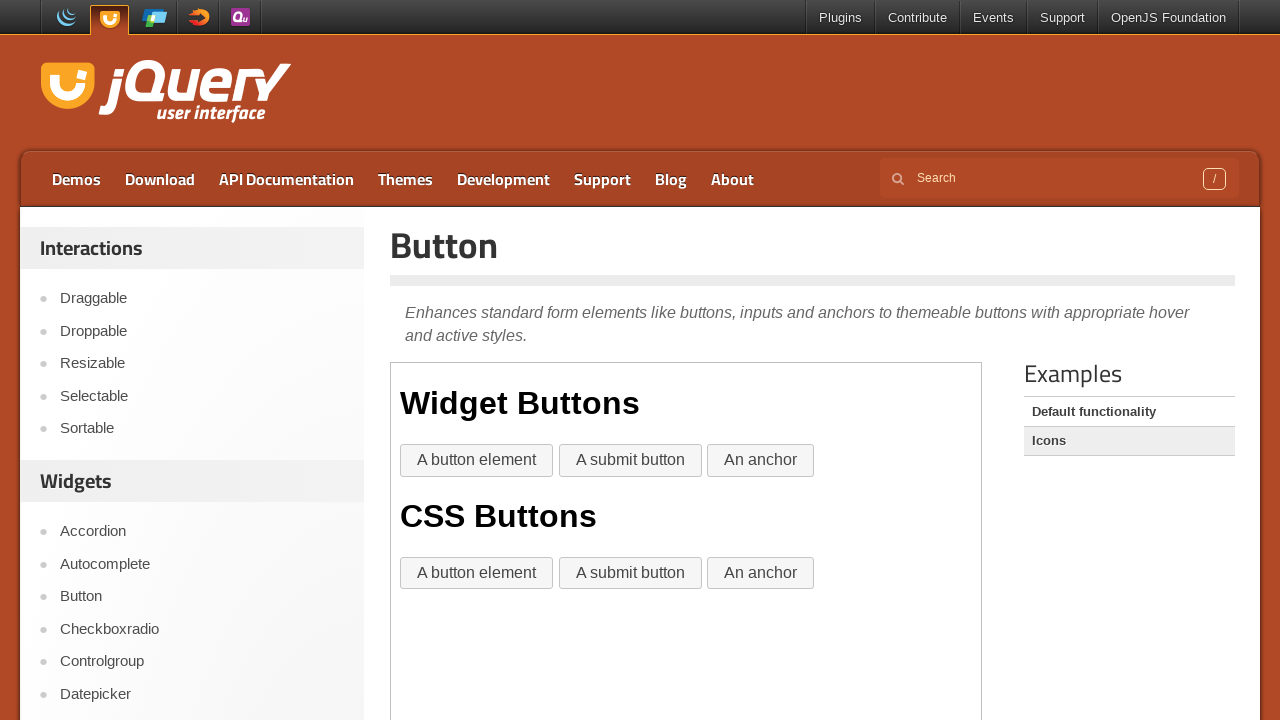

Navigated to jQuery UI button demo page
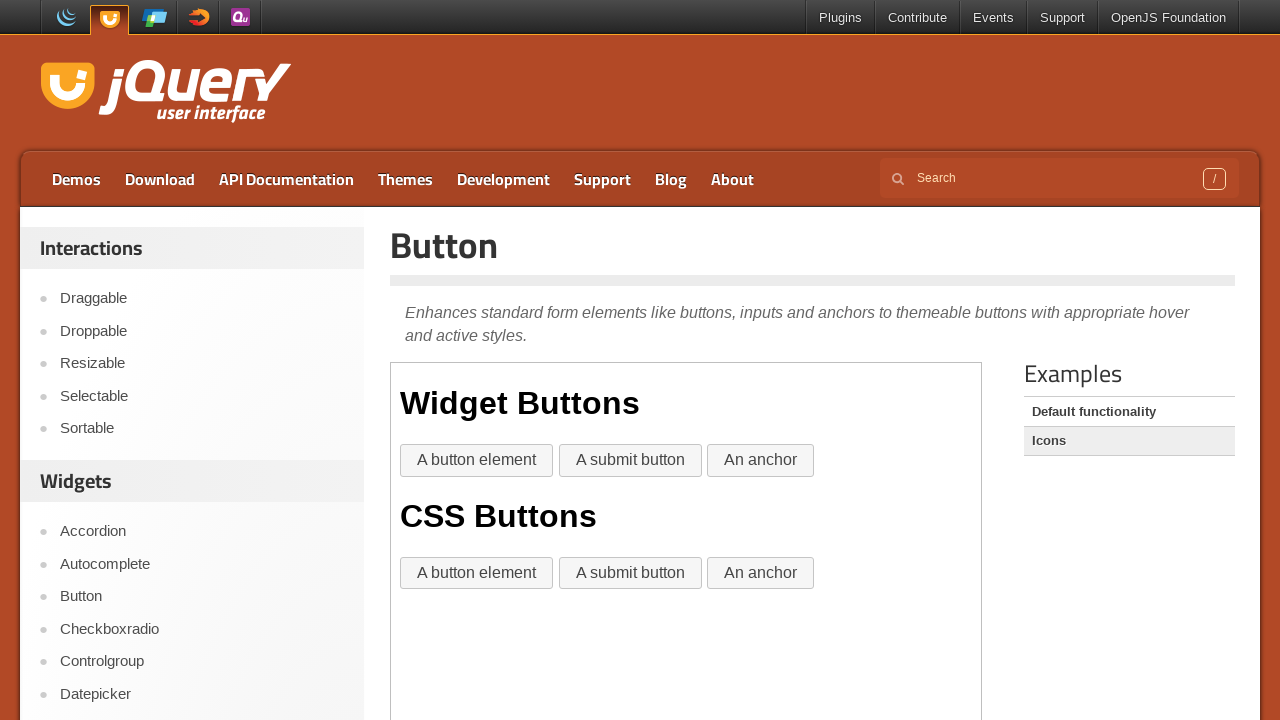

Located iframe.demo-frame
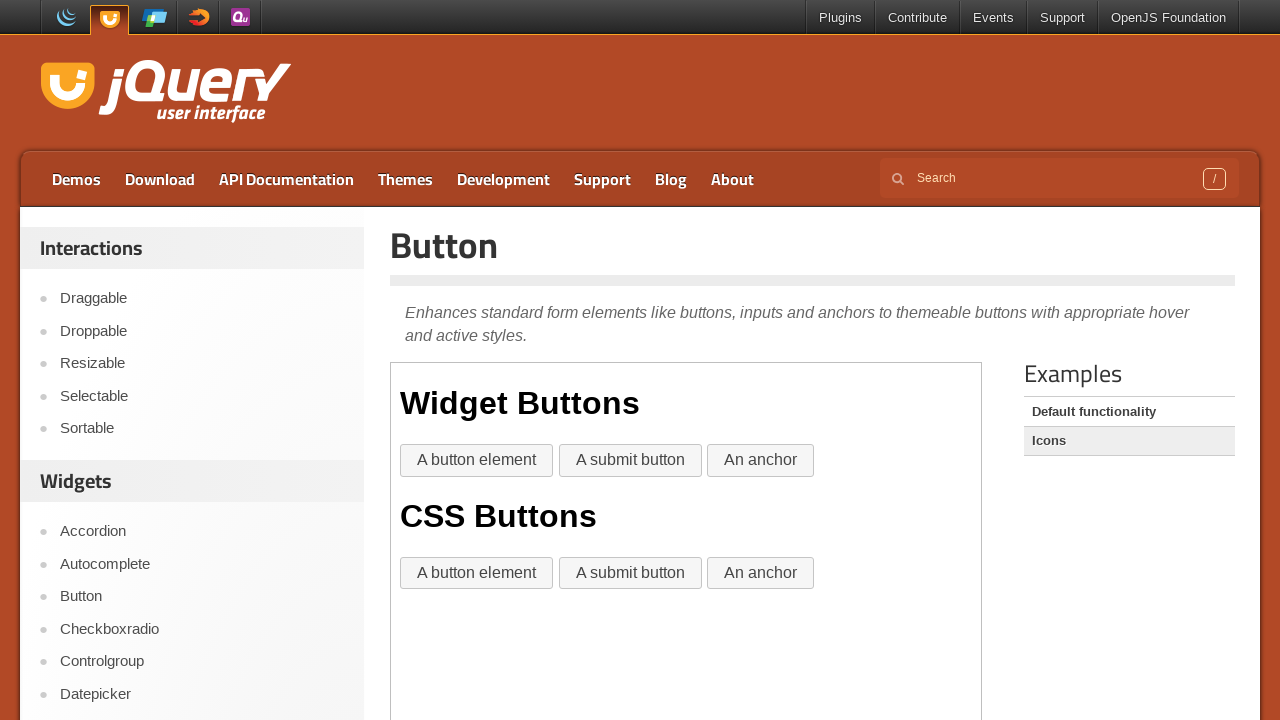

Located button element within iframe
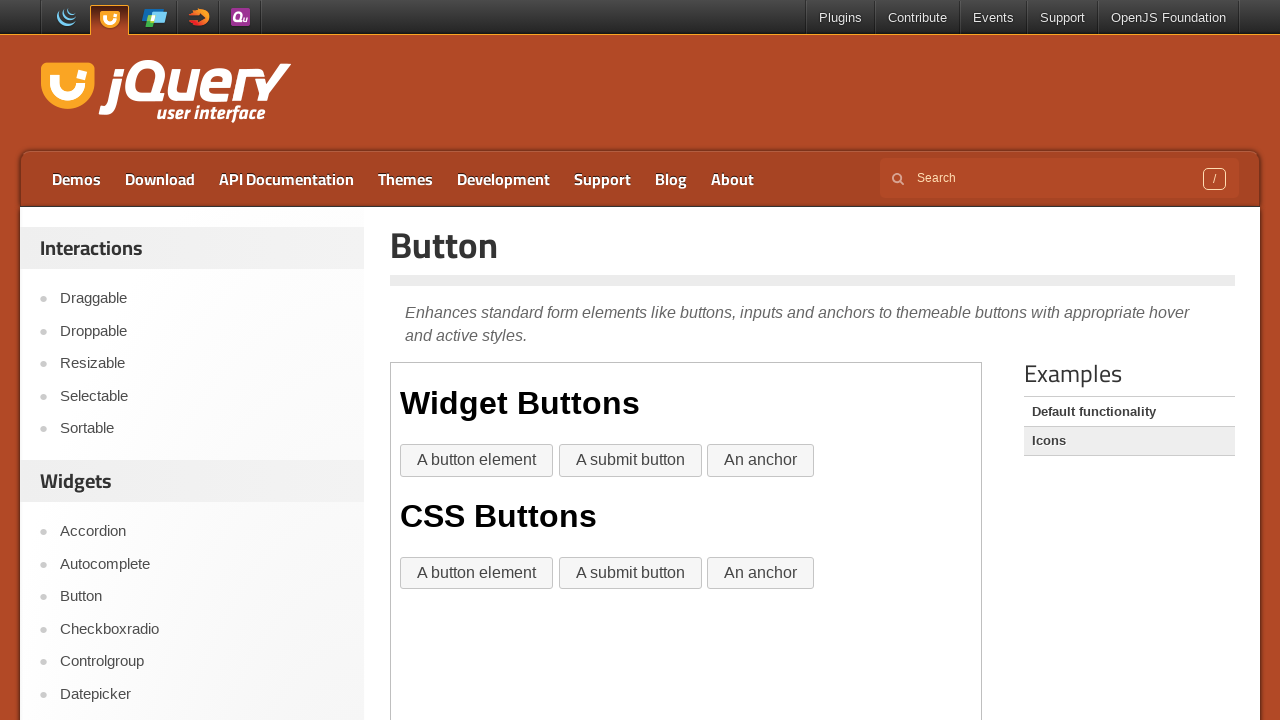

Button element in iframe is visible
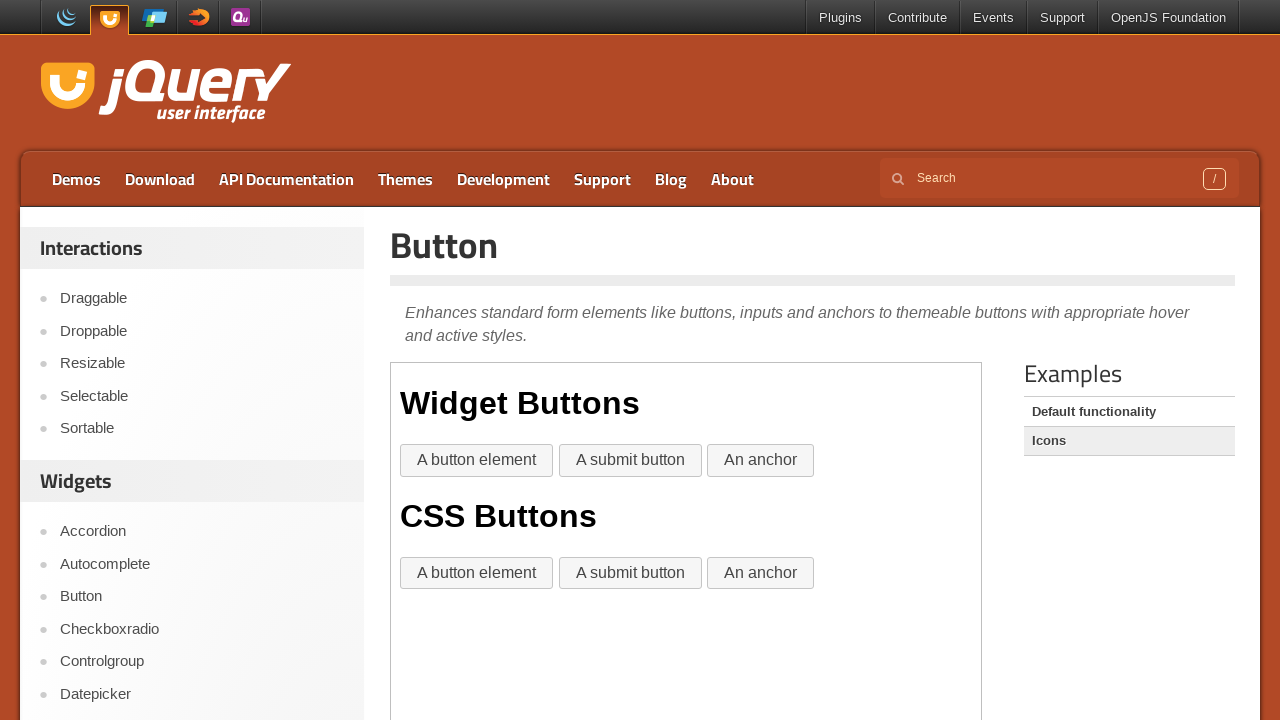

Located logo element on main page
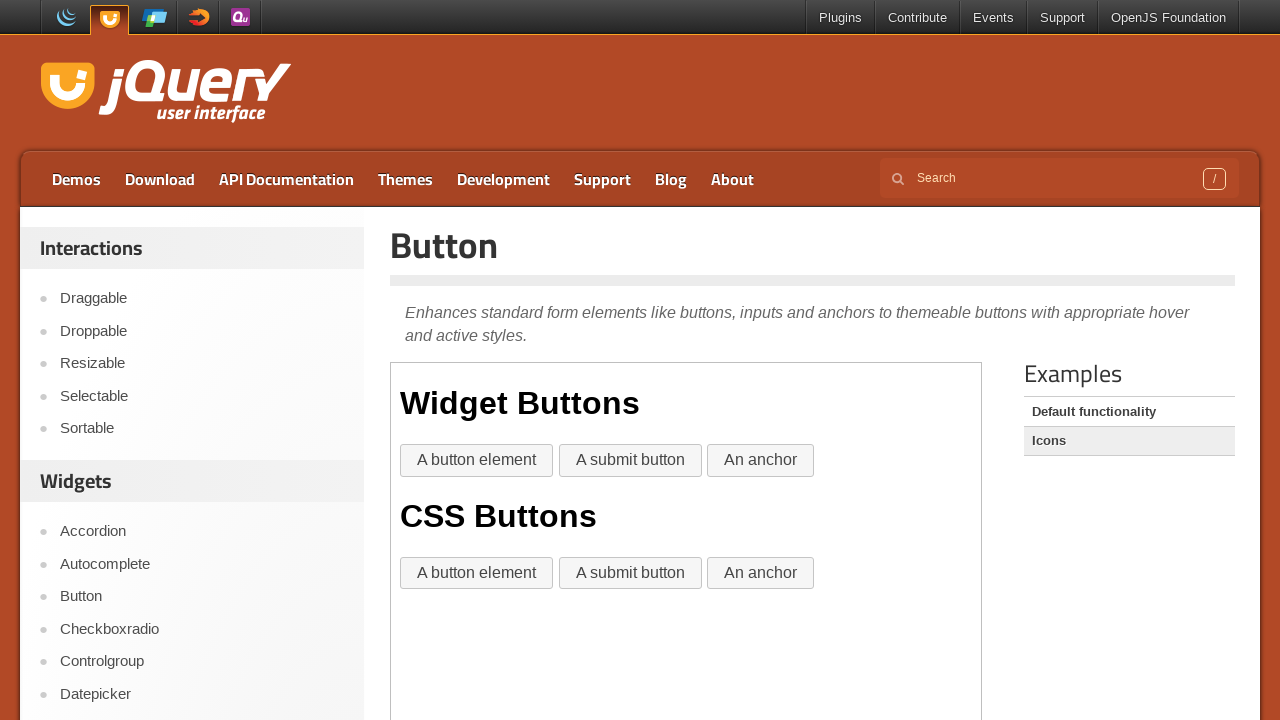

Logo element on main page is visible
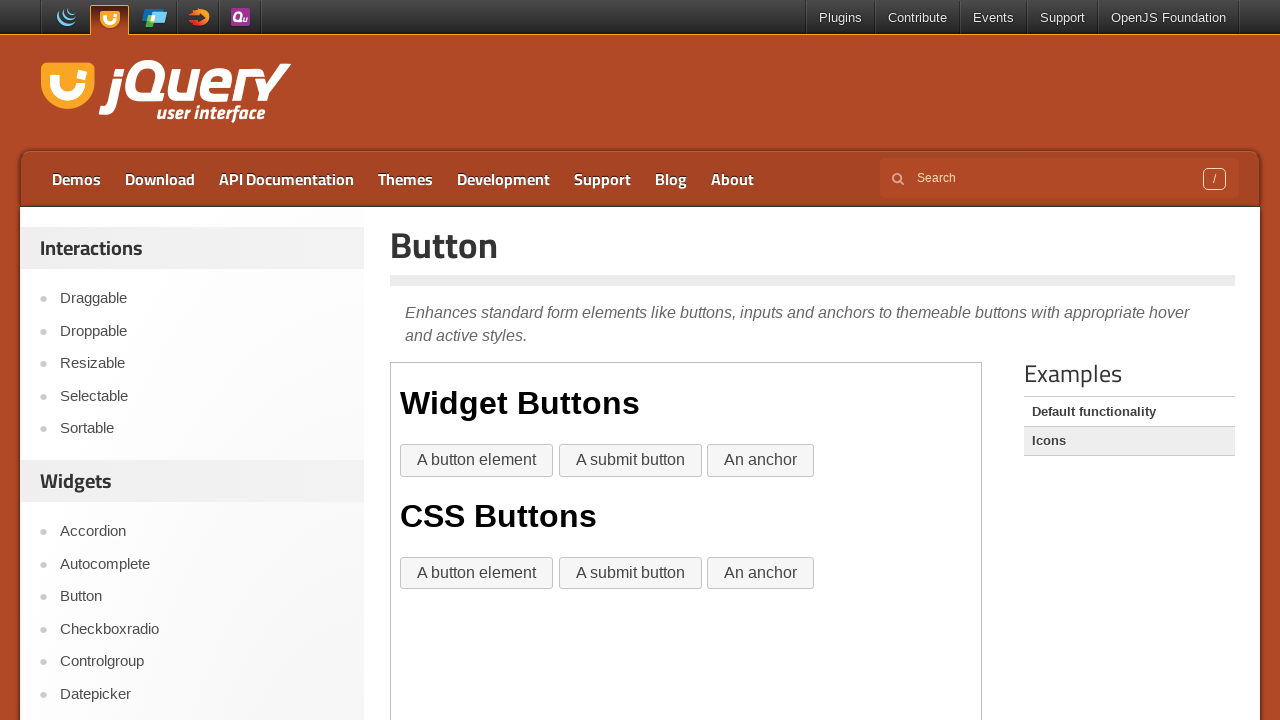

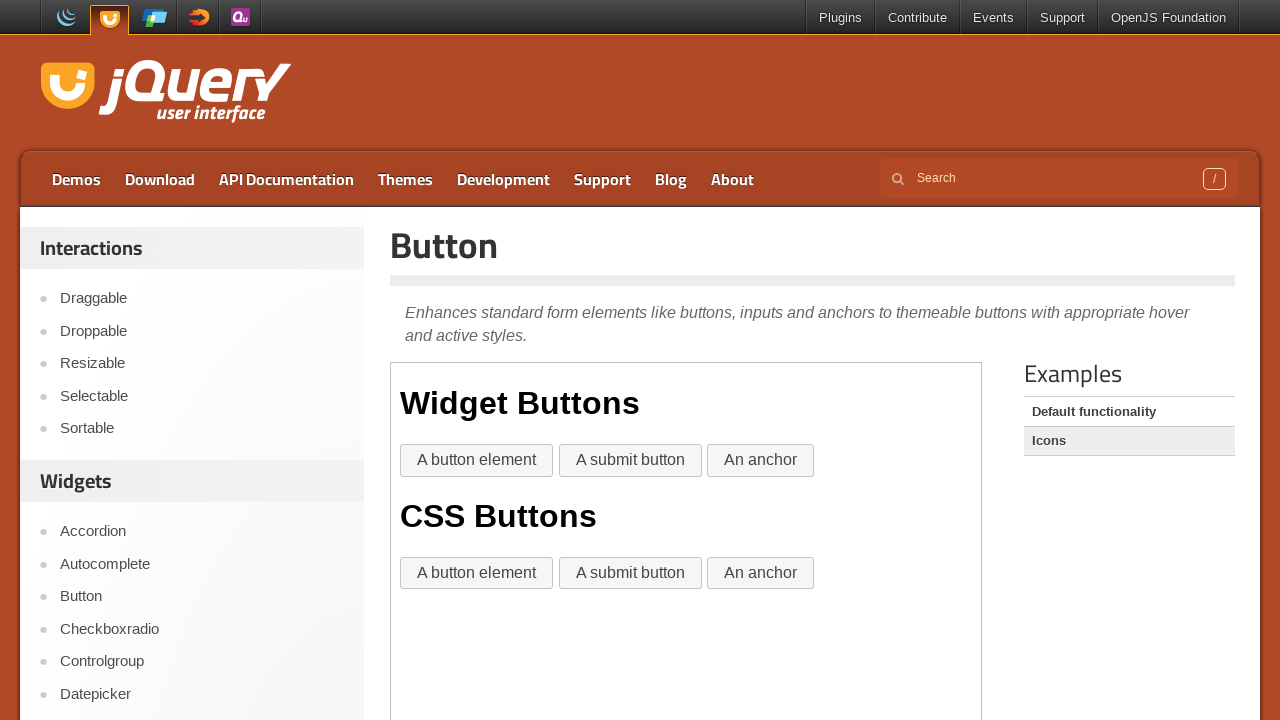